Tests that a saved change to an employee's name persists after switching between employees

Starting URL: https://devmountain-qa.github.io/employee-manager/1.2_Version/index.html

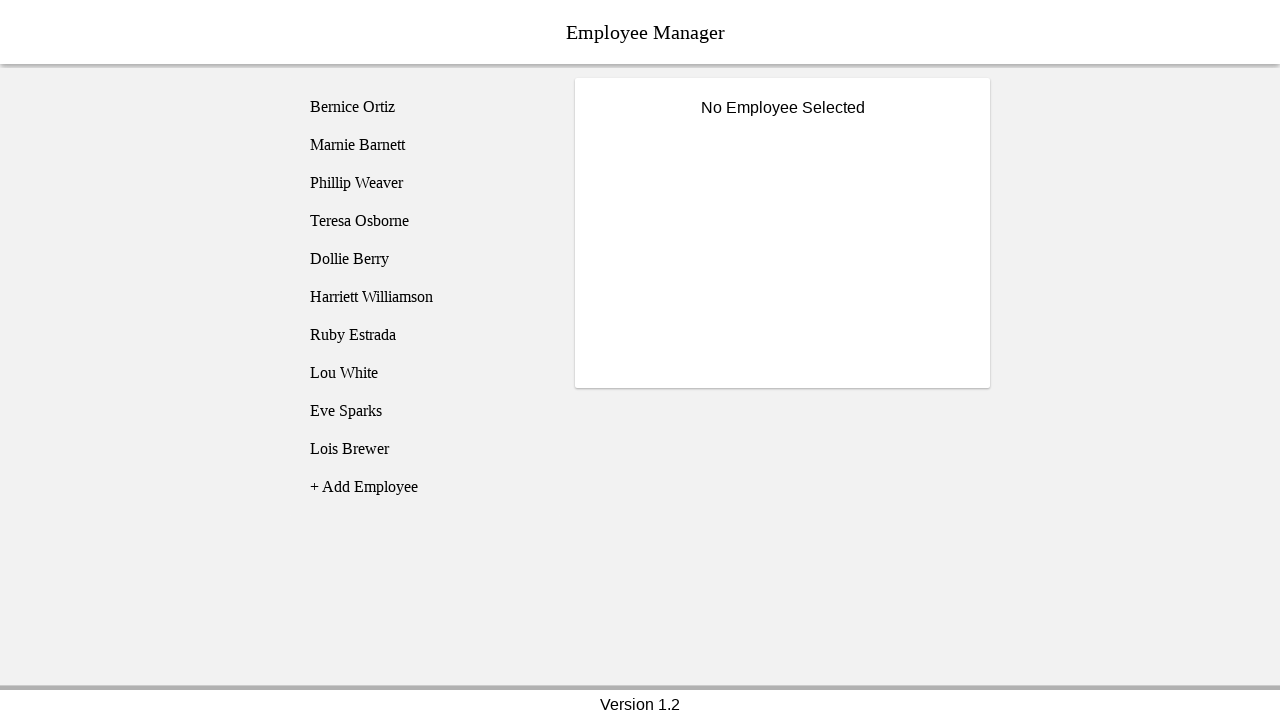

Clicked on Bernice Ortiz employee at (425, 107) on [name='employee1']
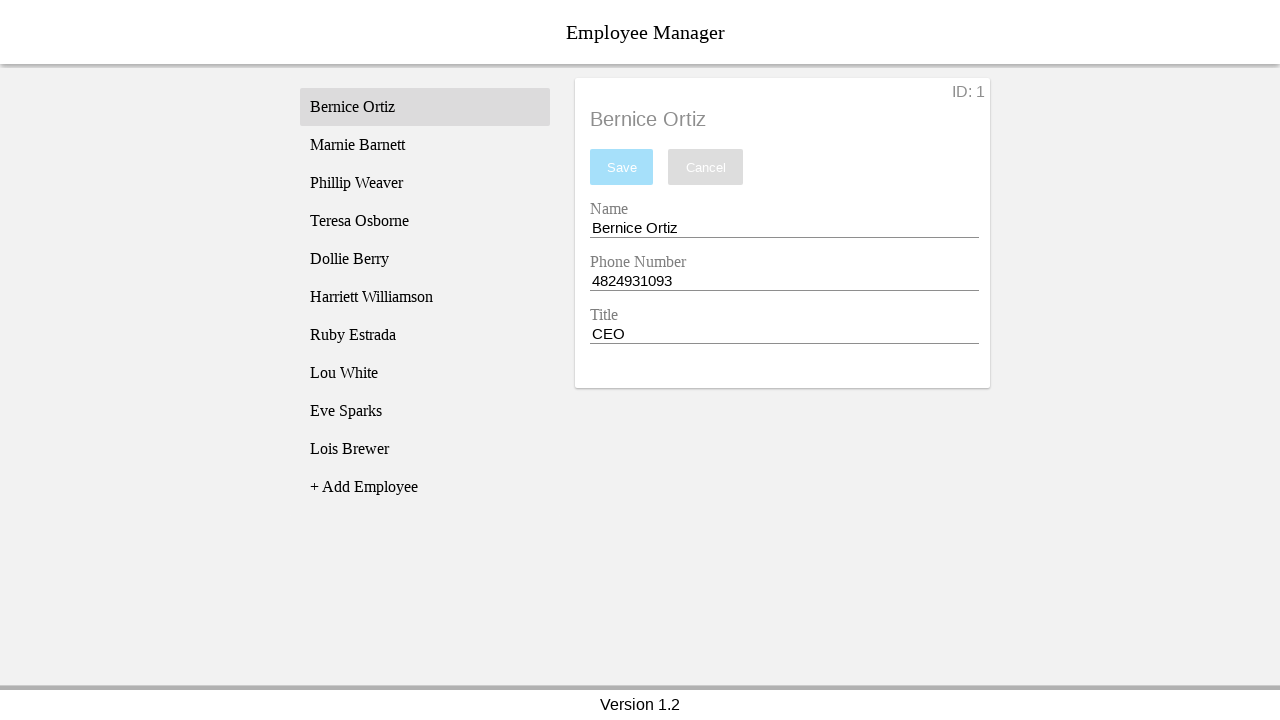

Employee title became visible
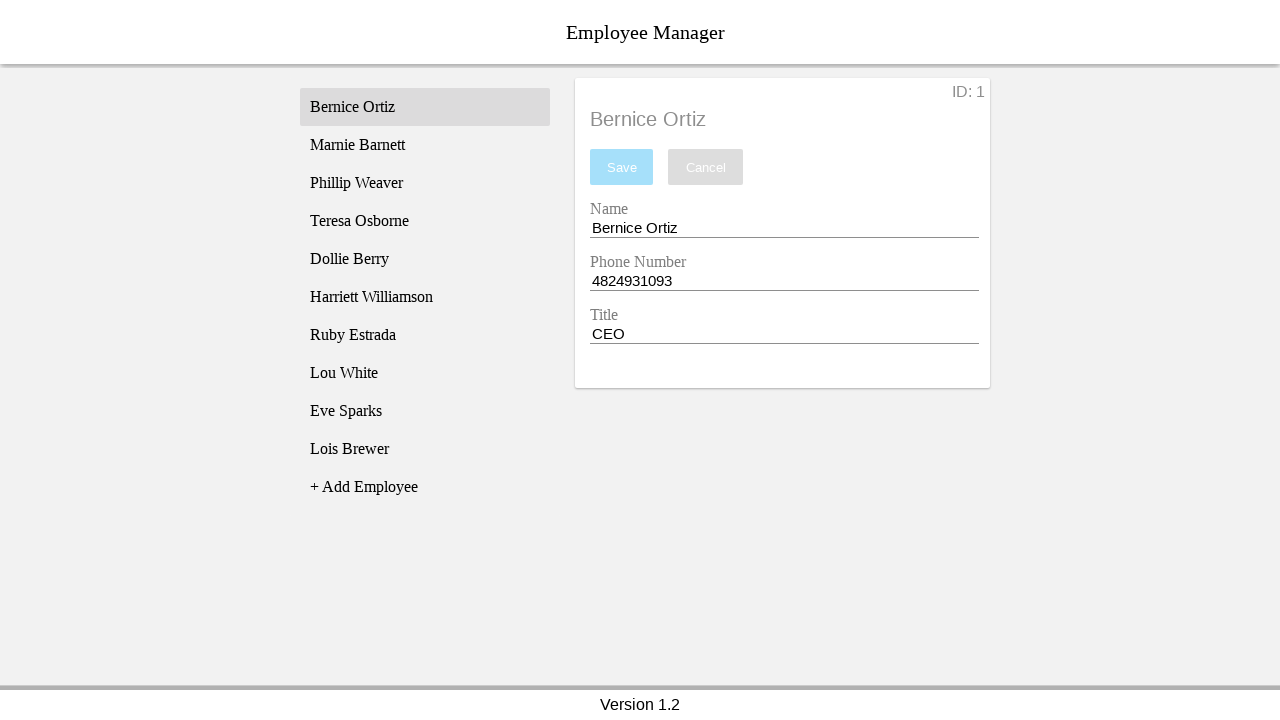

Clicked on name entry field at (784, 228) on [name='nameEntry']
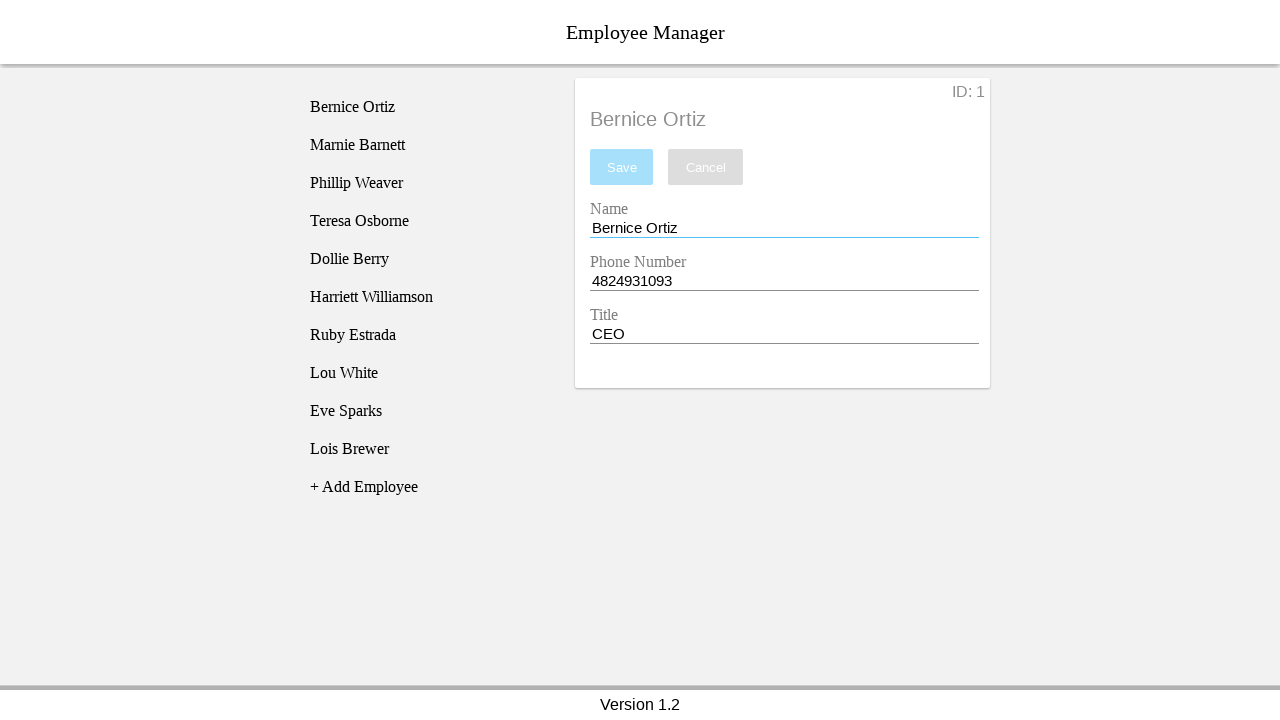

Filled name entry field with 'Test Name' on [name='nameEntry']
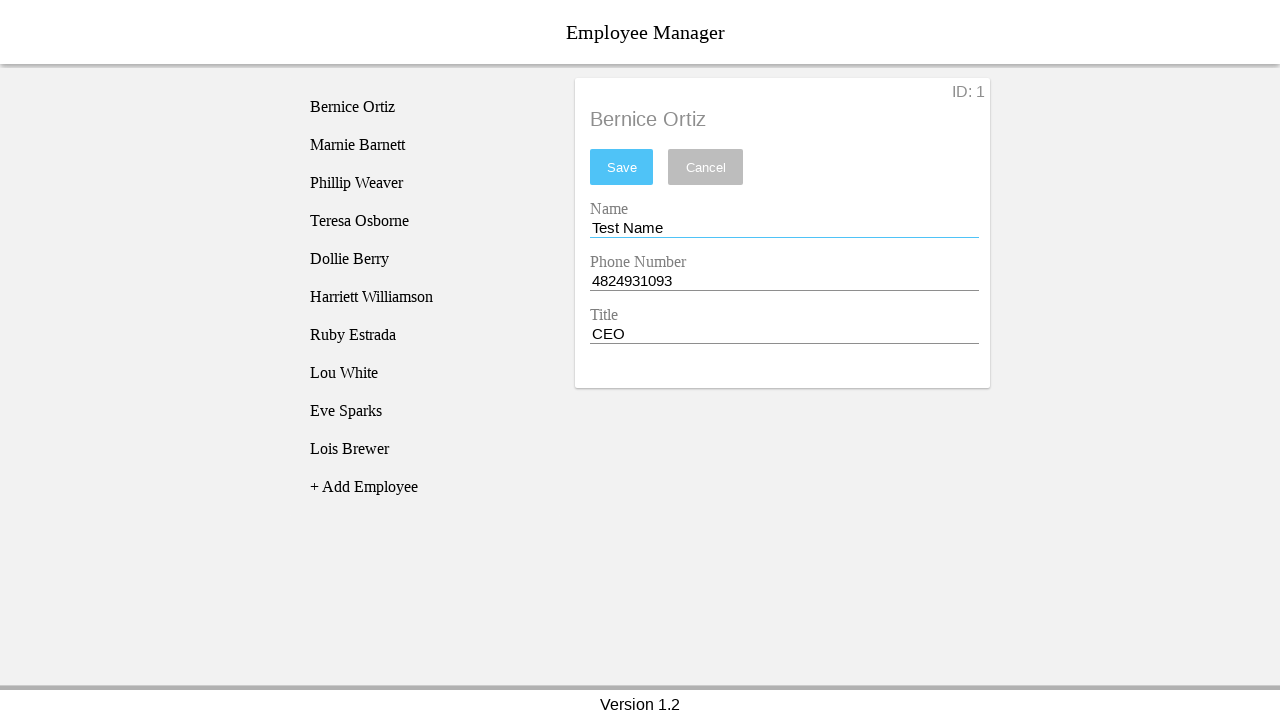

Clicked save button to save the name change at (622, 167) on #saveBtn
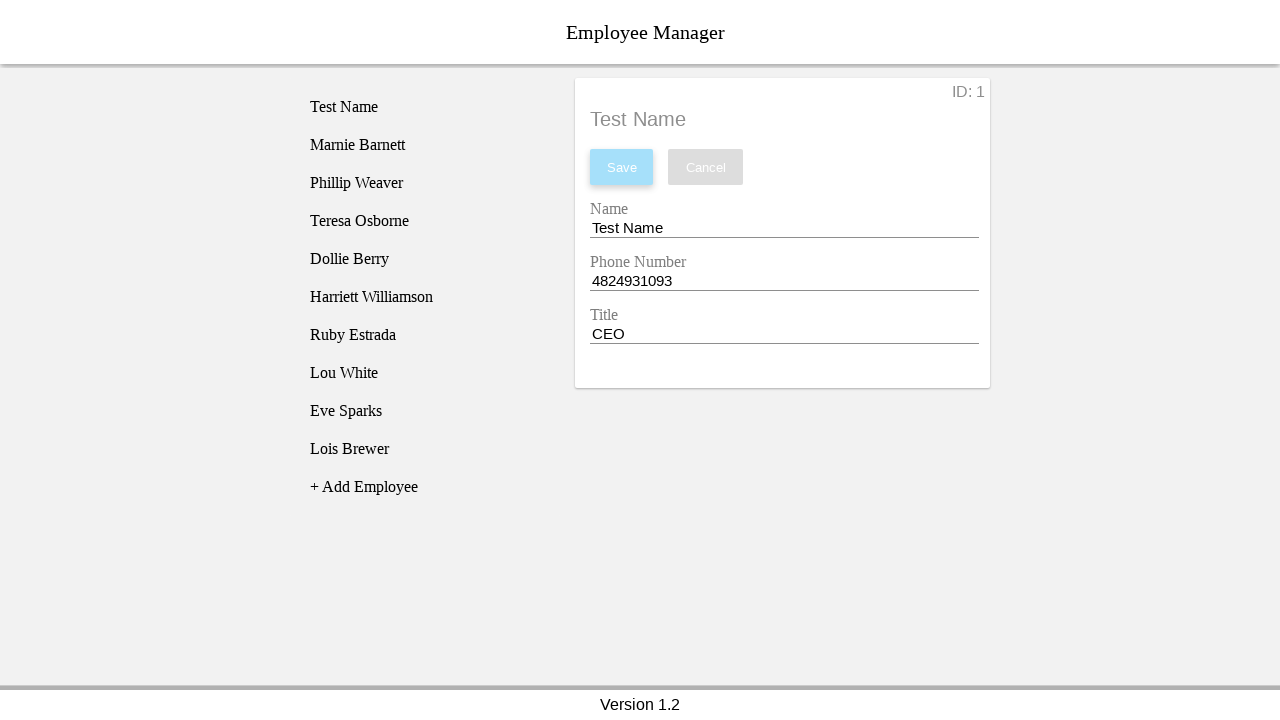

Clicked on Phillip Weaver employee at (425, 183) on [name='employee3']
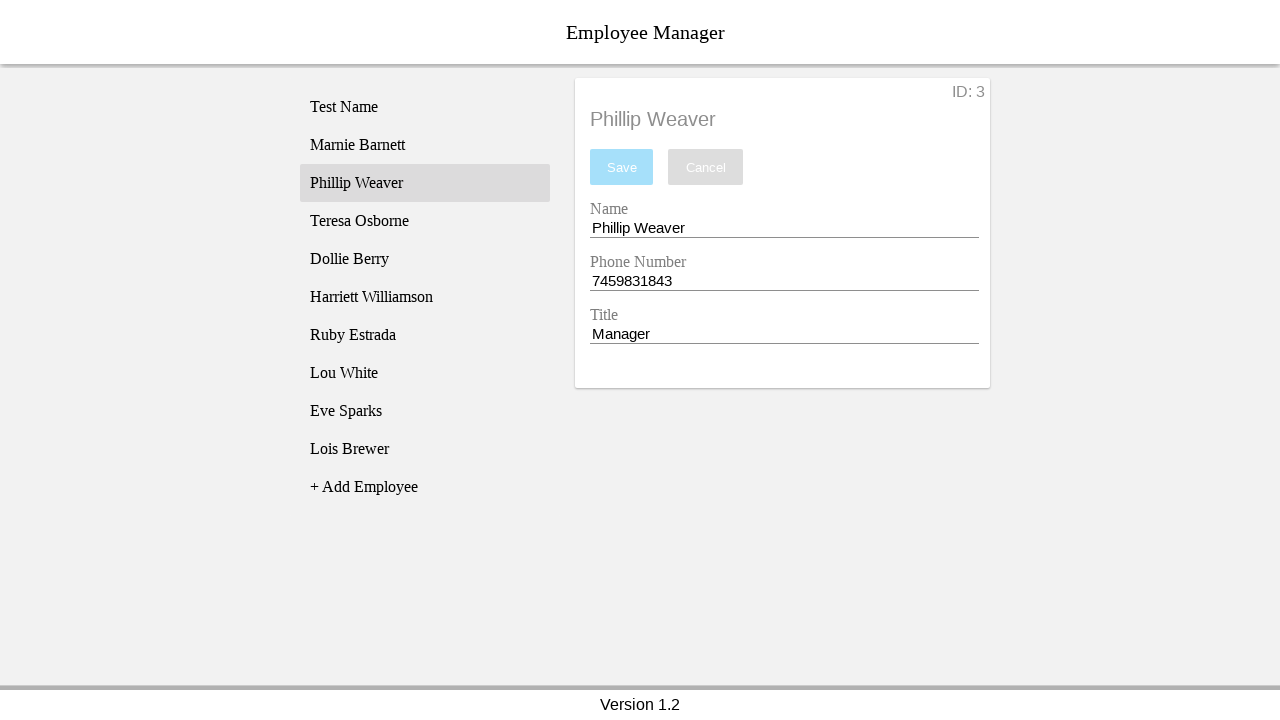

Phillip Weaver's name displayed
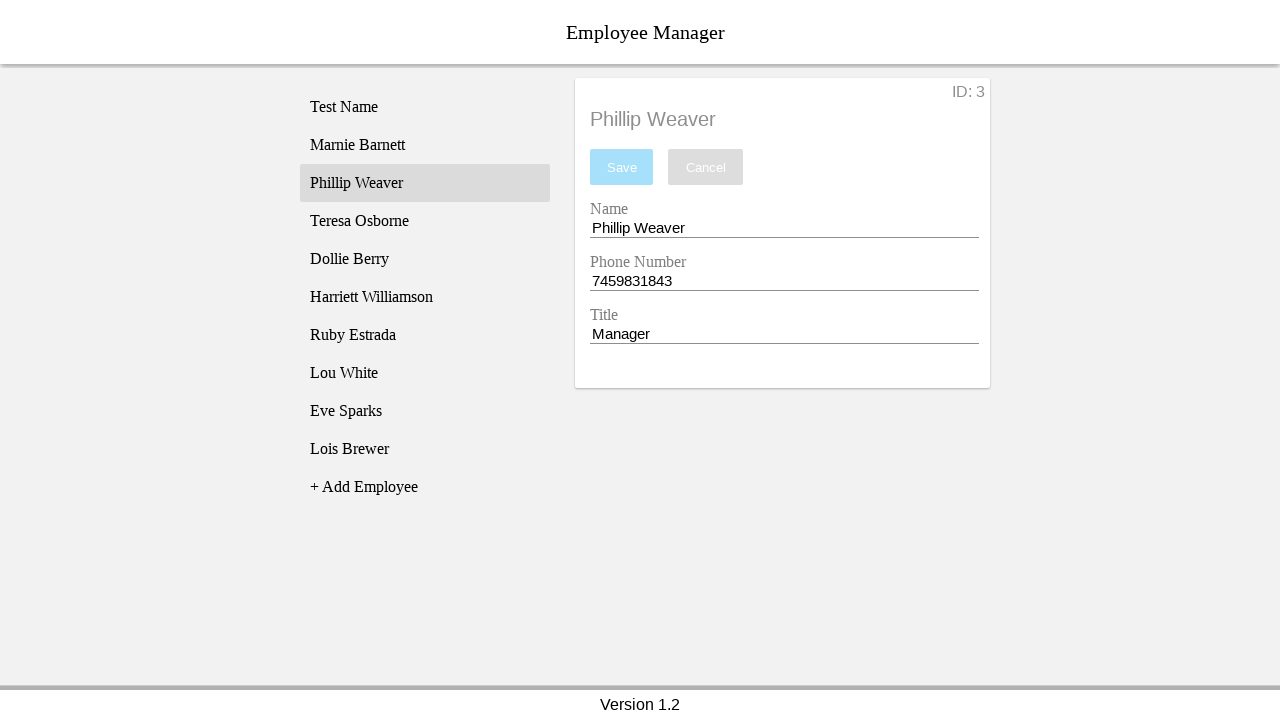

Clicked back on Bernice Ortiz employee at (425, 107) on [name='employee1']
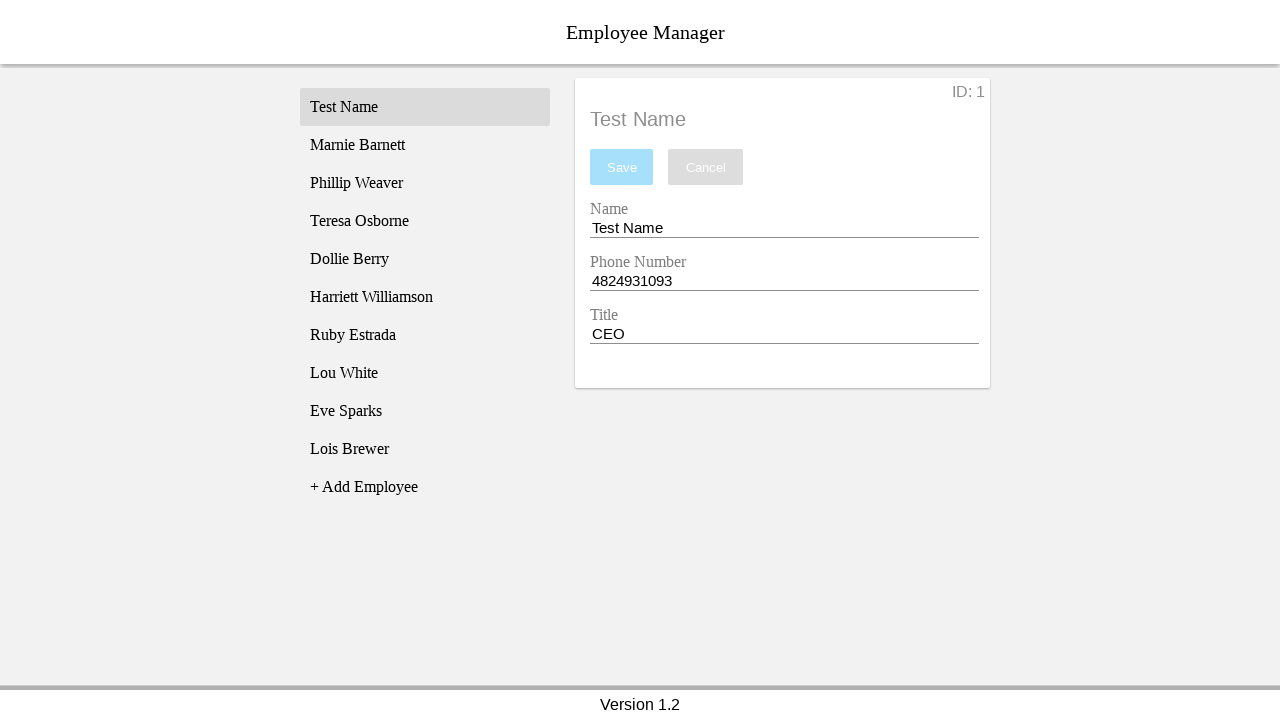

Verified that the saved name 'Test Name' persists for Bernice Ortiz
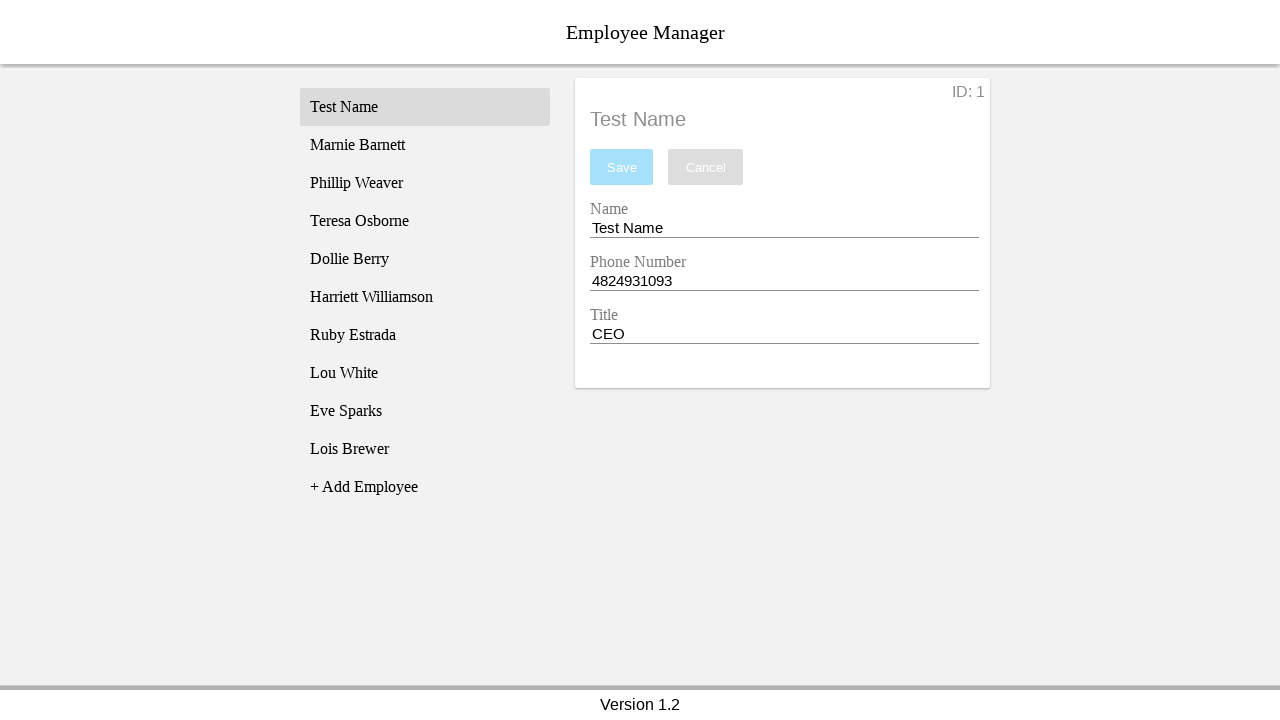

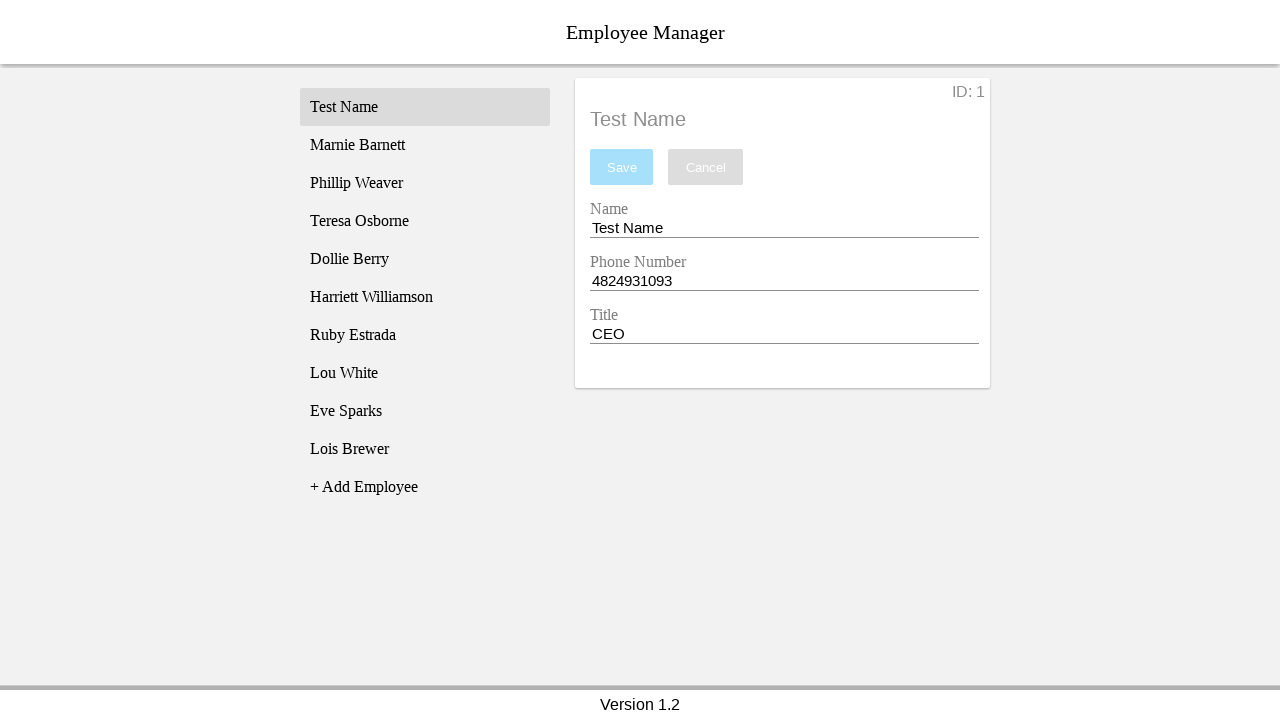